Tests the flight search form on EaseMyTrip by clicking on the origin city selector and then interacting with the destination city selector to initiate a flight search.

Starting URL: https://www.easemytrip.com/flights.html

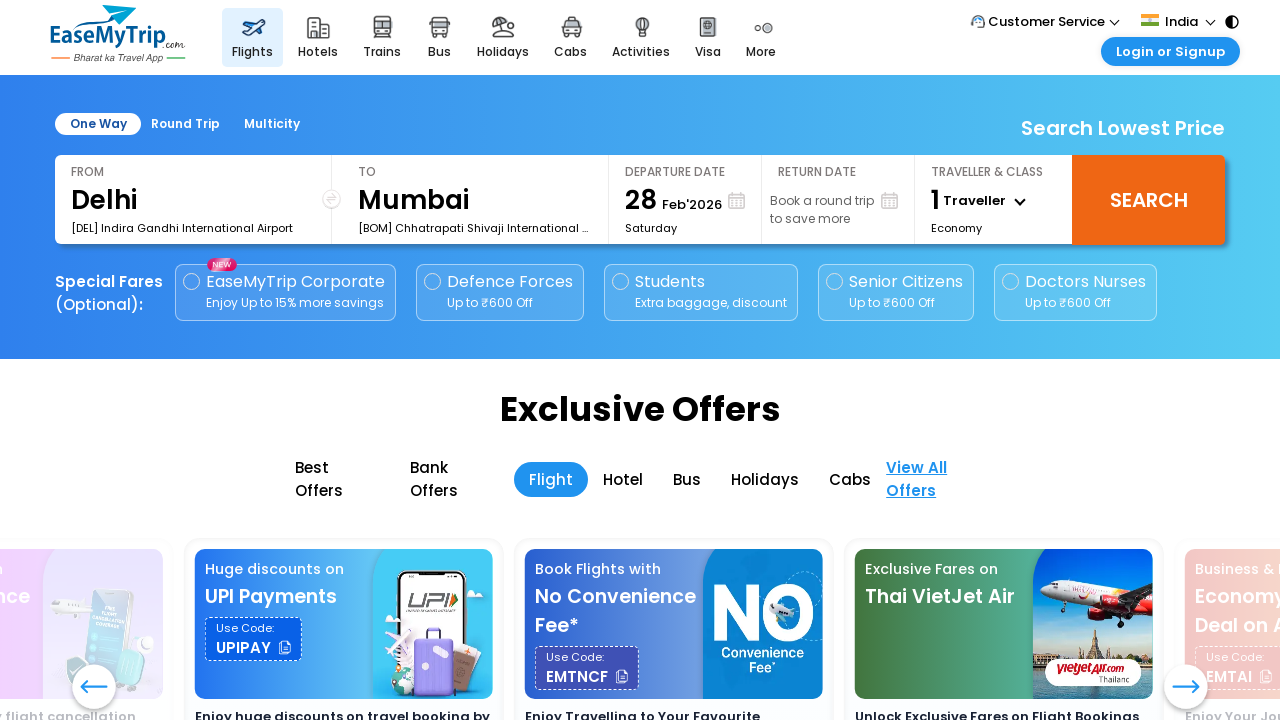

Clicked on the 'From' origin city selector dropdown at (193, 200) on #FromSector_show
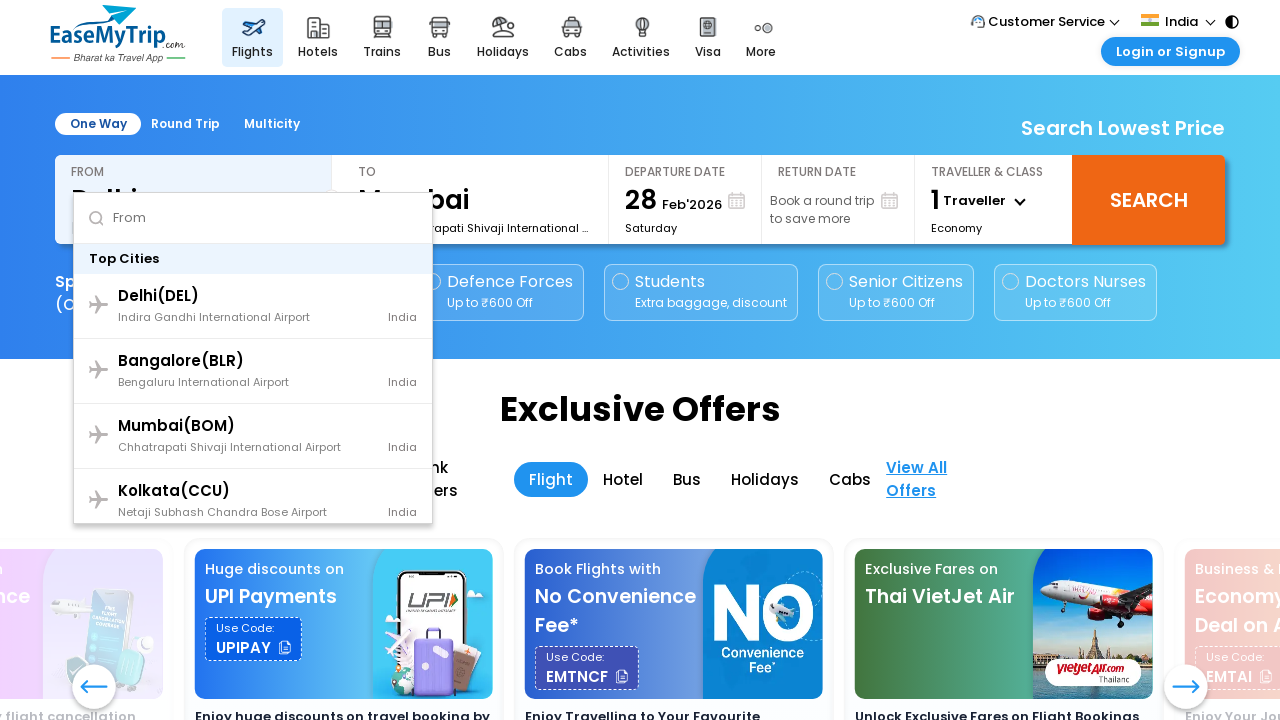

Selected origin city option (spn3) at (176, 426) on #spn3
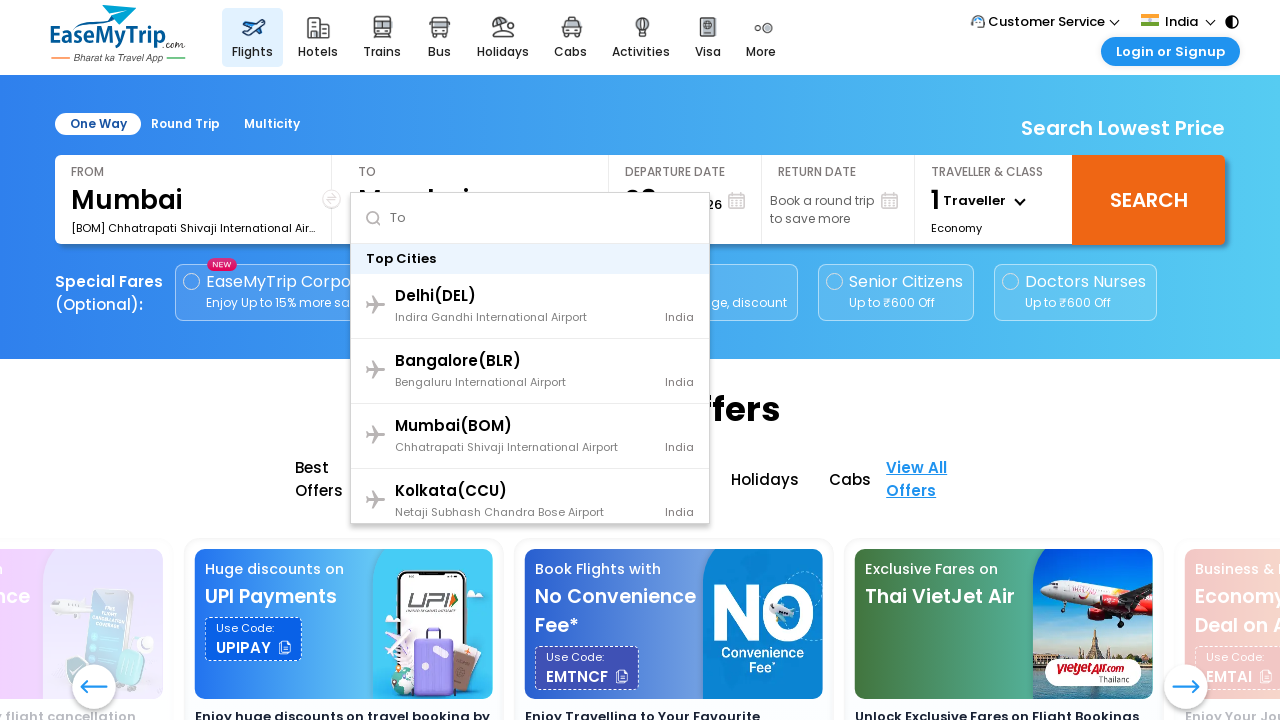

Waited 2 seconds for UI to update
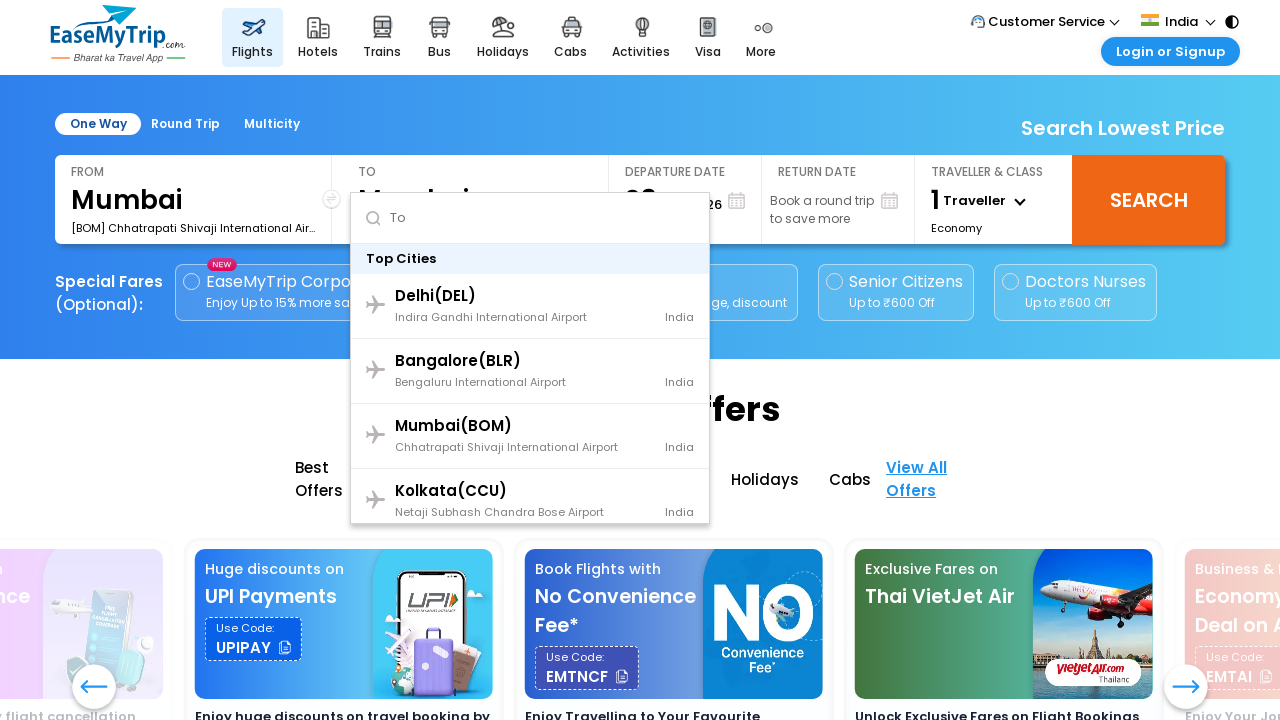

Clicked on the 'To' destination city selector dropdown at (451, 490) on xpath=//div[@id='toautoFill']//span[@id='spn4']
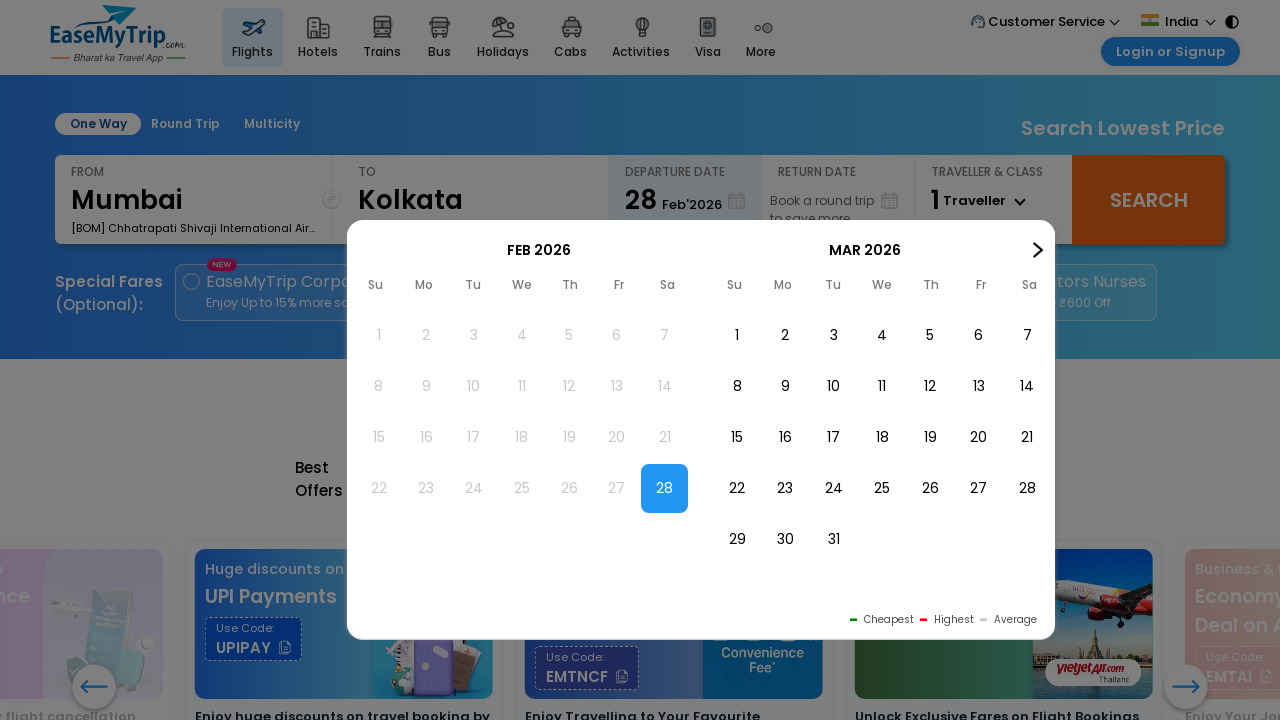

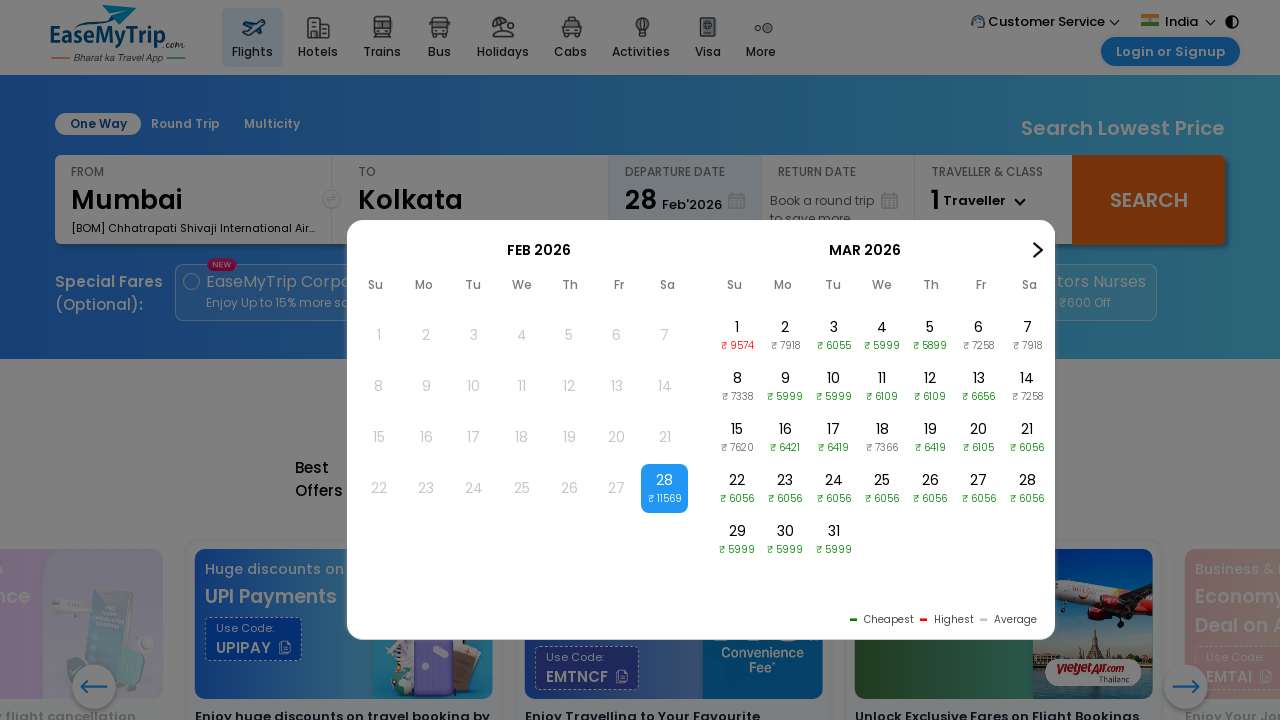